Tests different click operations including single click, double click, and right click on demo buttons

Starting URL: http://sahitest.com/demo/clicks.htm

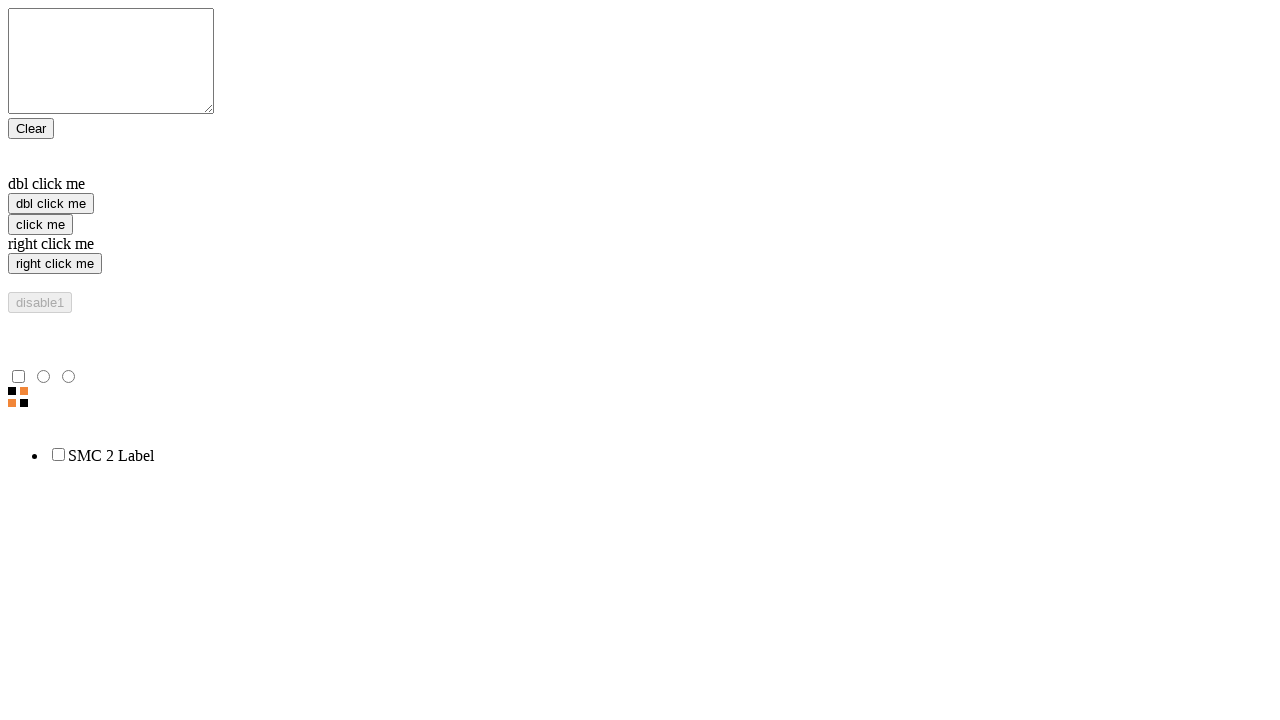

Located single click button element
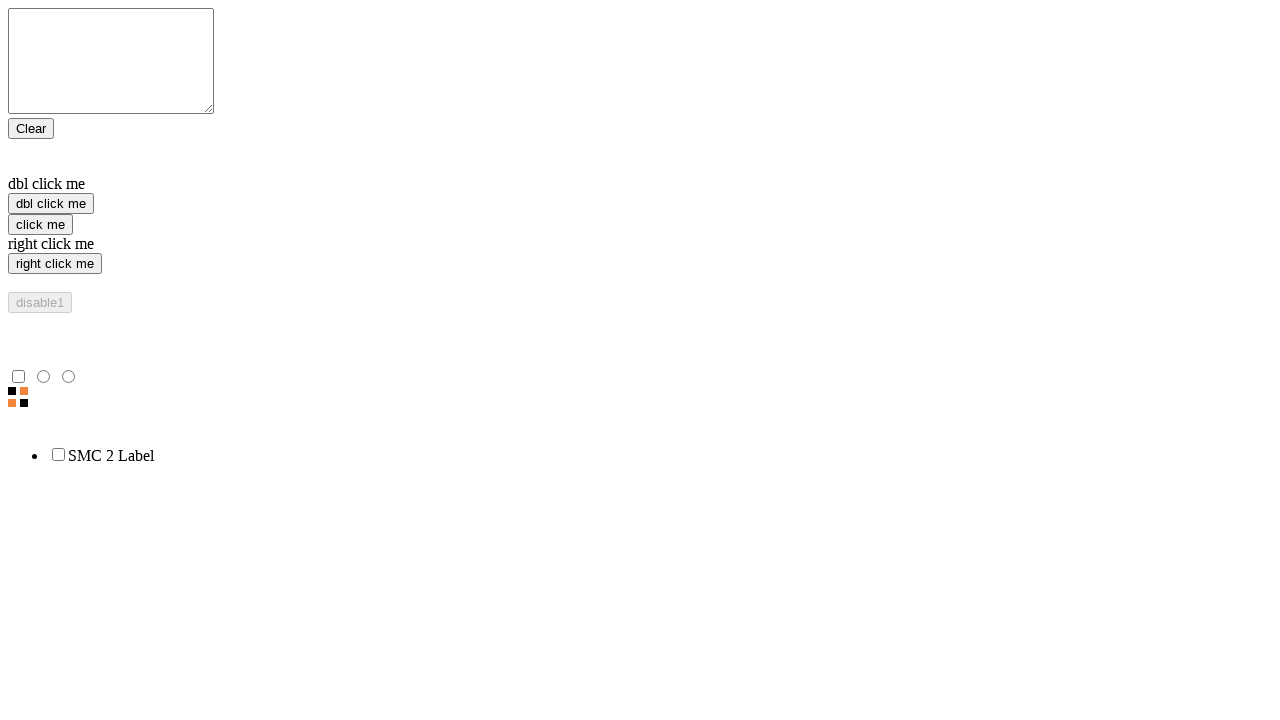

Located double click button element
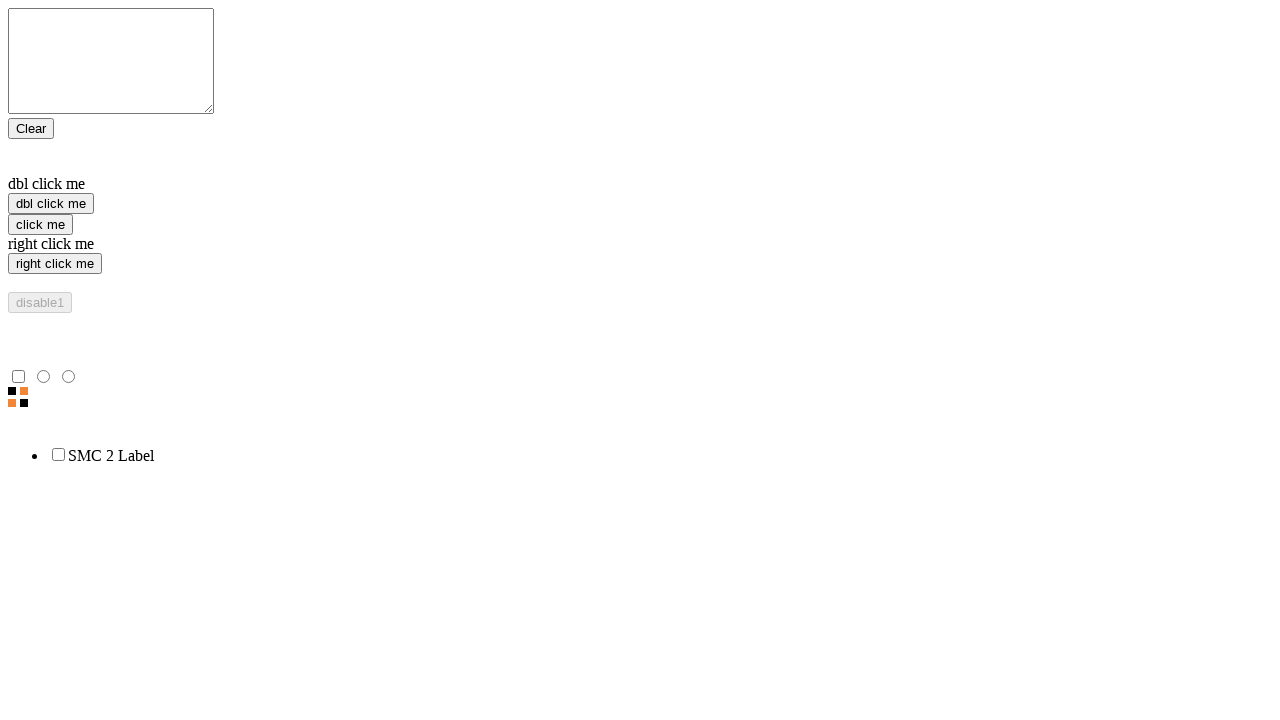

Located right click button element
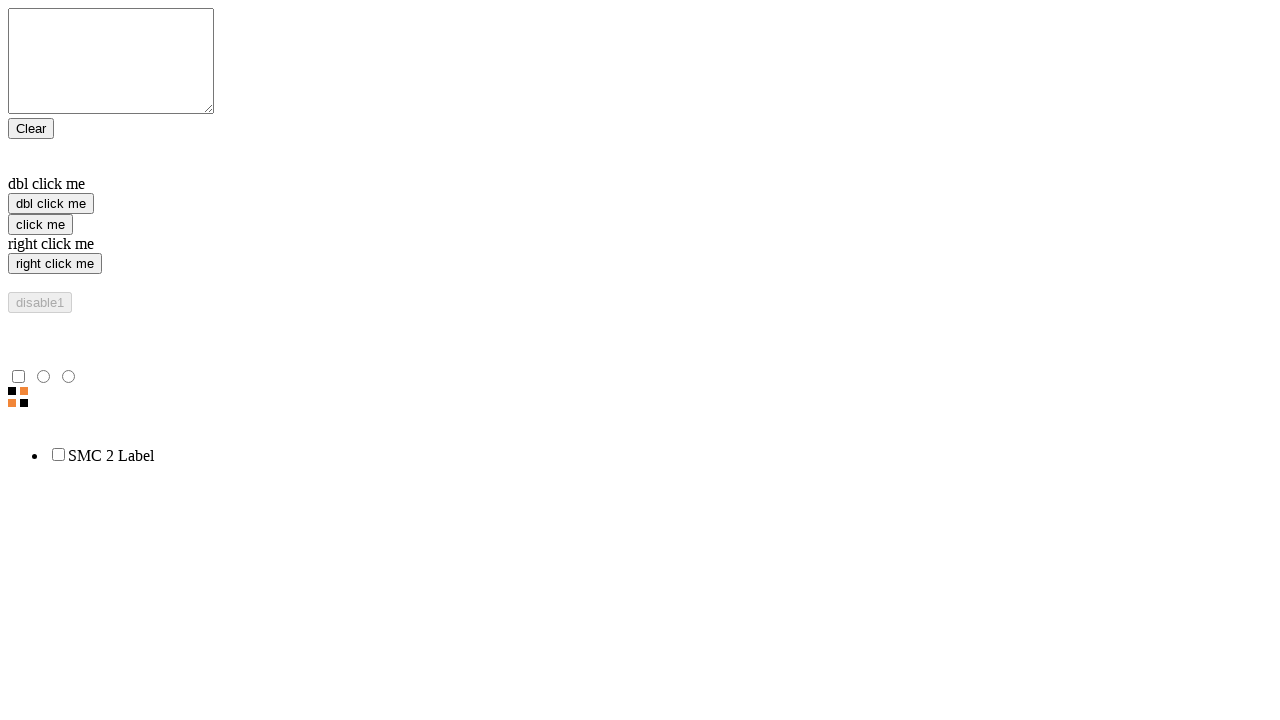

Performed single click on demo button at (40, 224) on [value='click me']
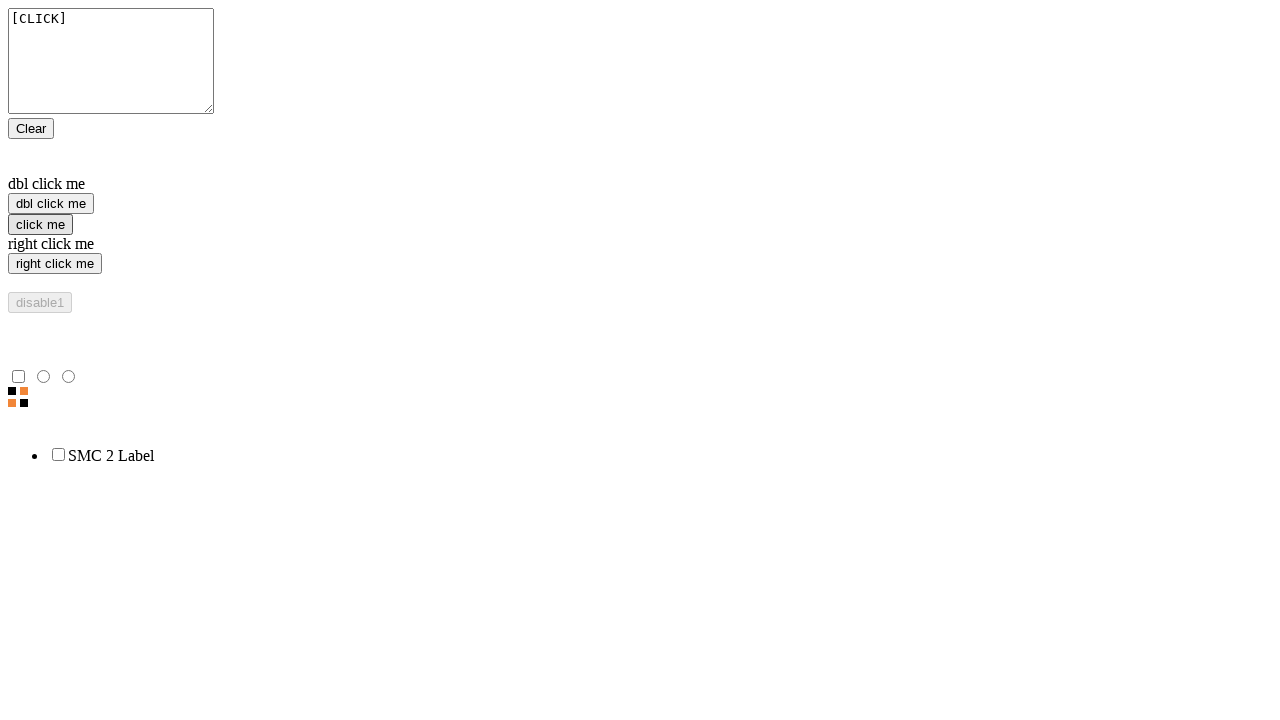

Performed double click on demo button at (51, 204) on [value='dbl click me']
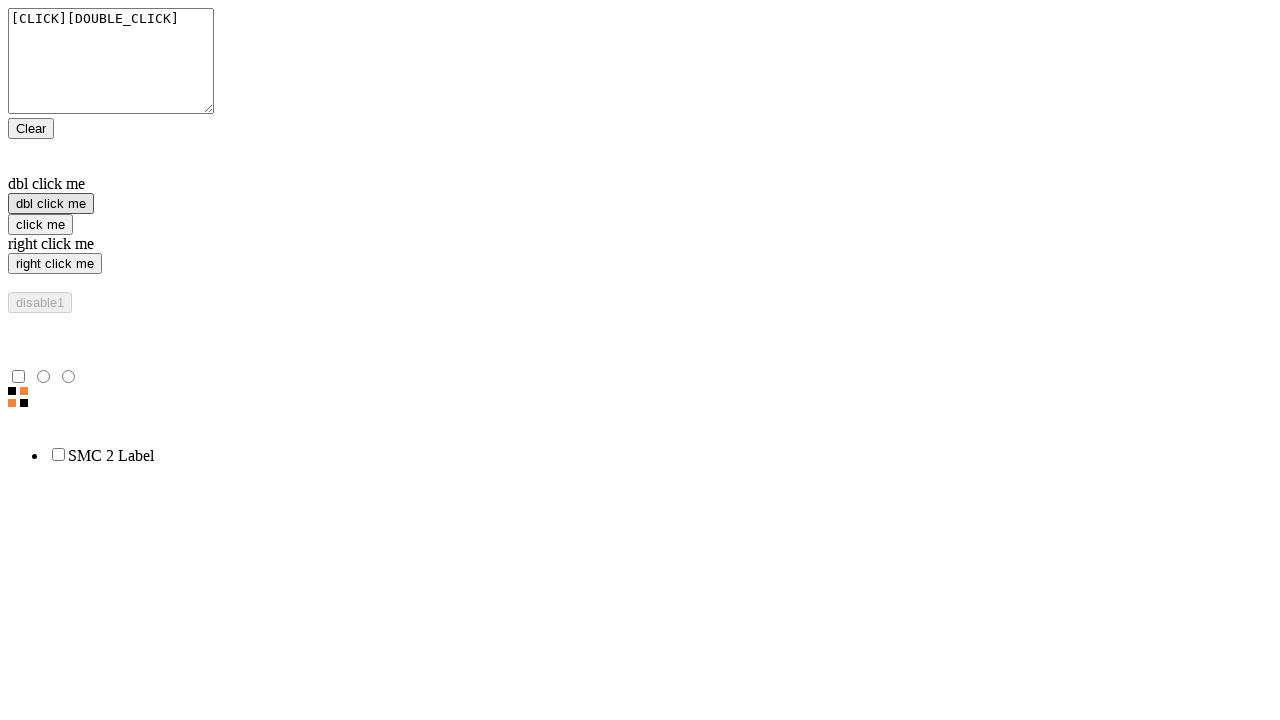

Performed right click on demo button at (55, 264) on [value='right click me']
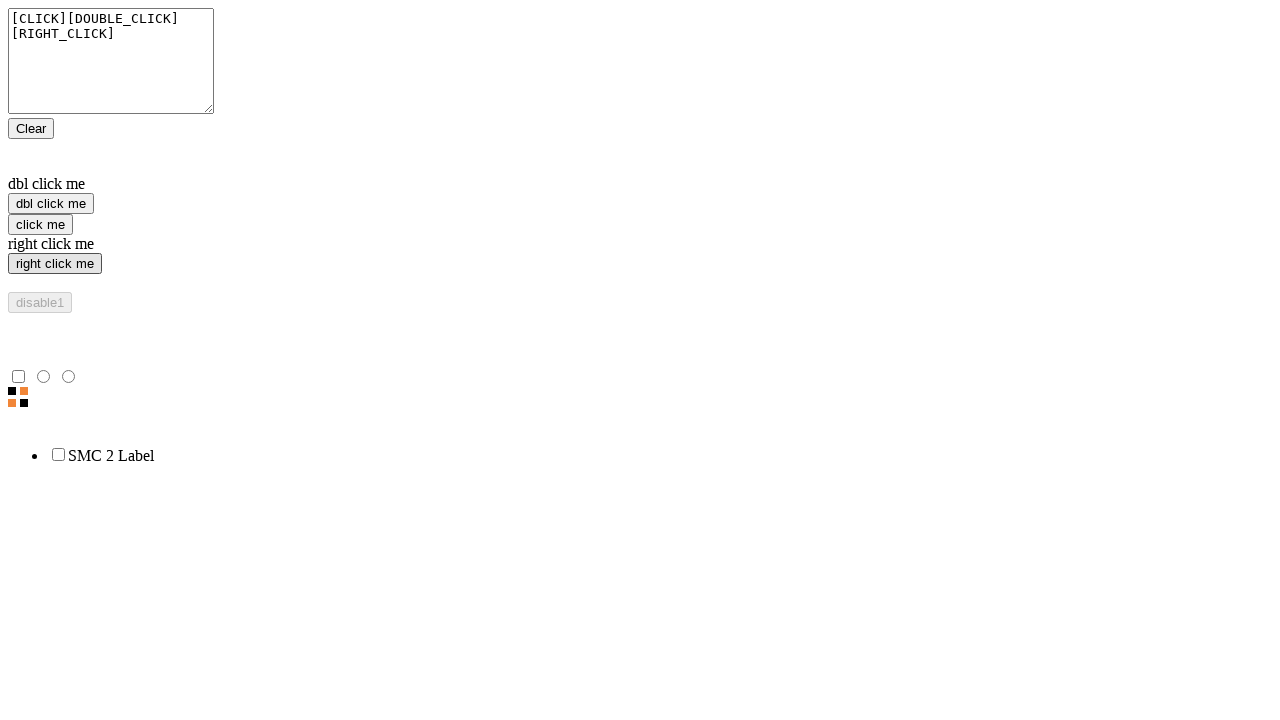

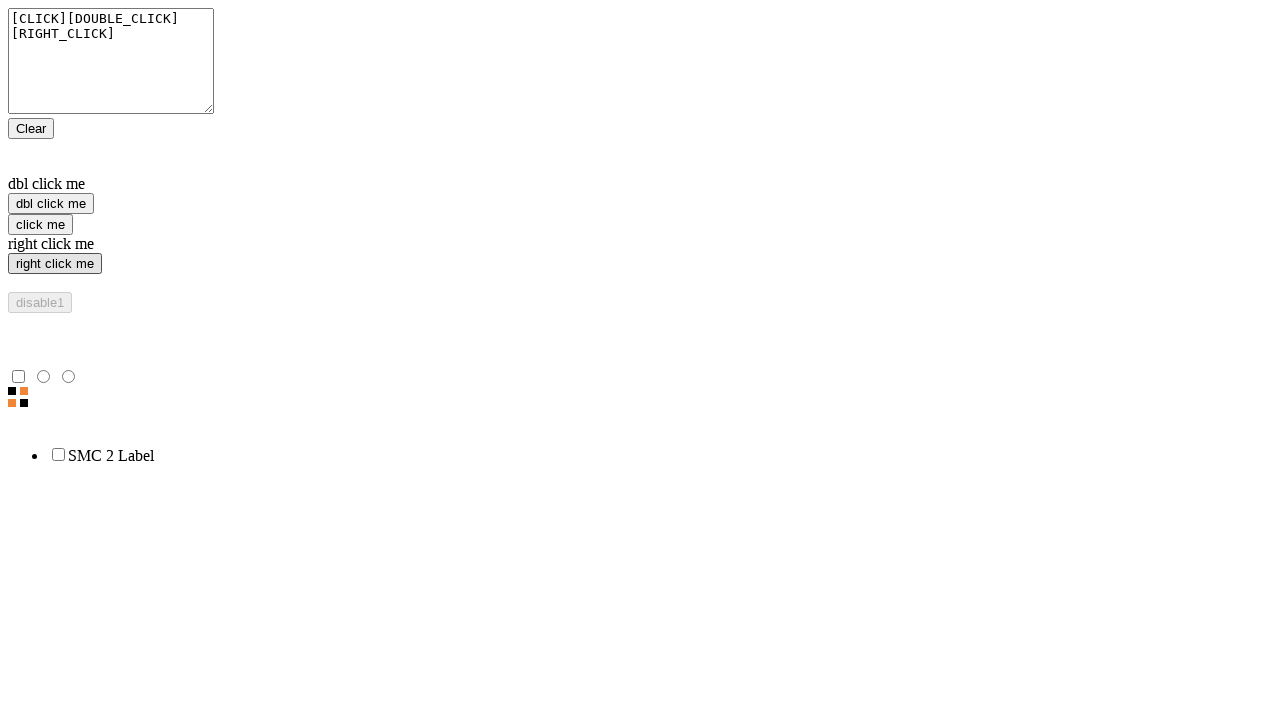